Tests checkbox interactions by verifying initial states, checking/unchecking boxes, and validating state changes

Starting URL: http://the-internet.herokuapp.com/checkboxes

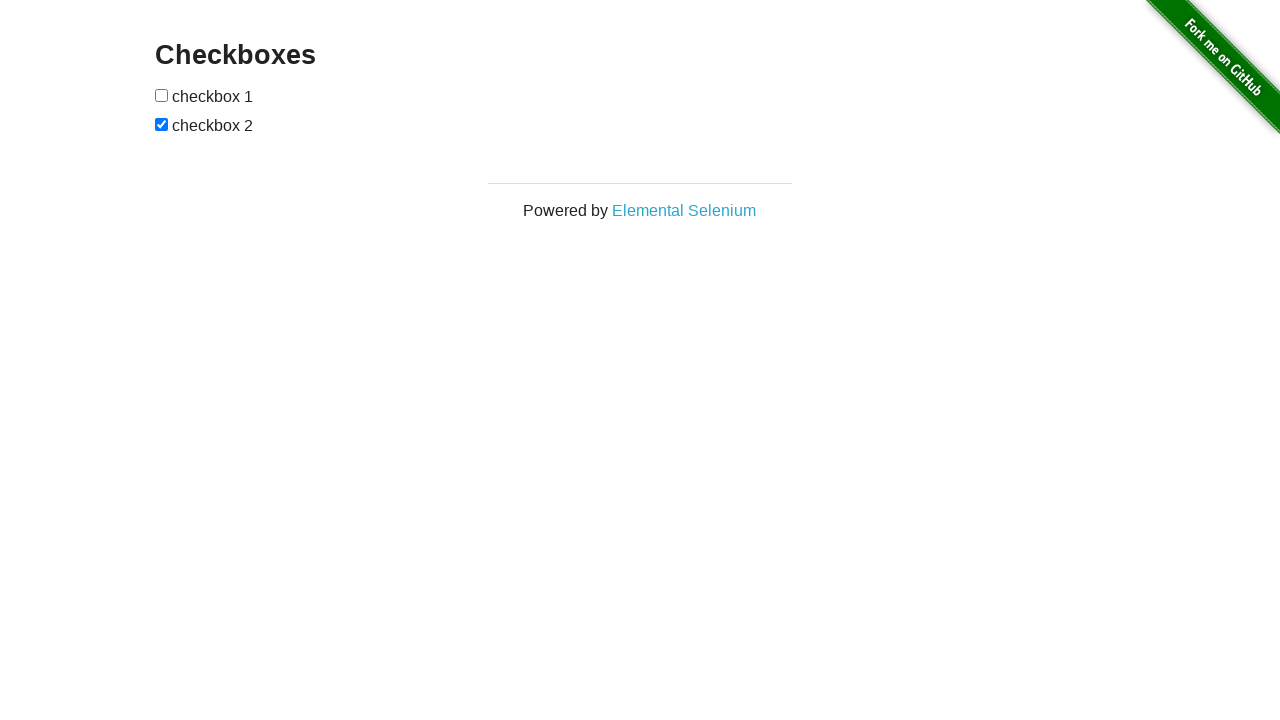

Located all checkbox elements on the page
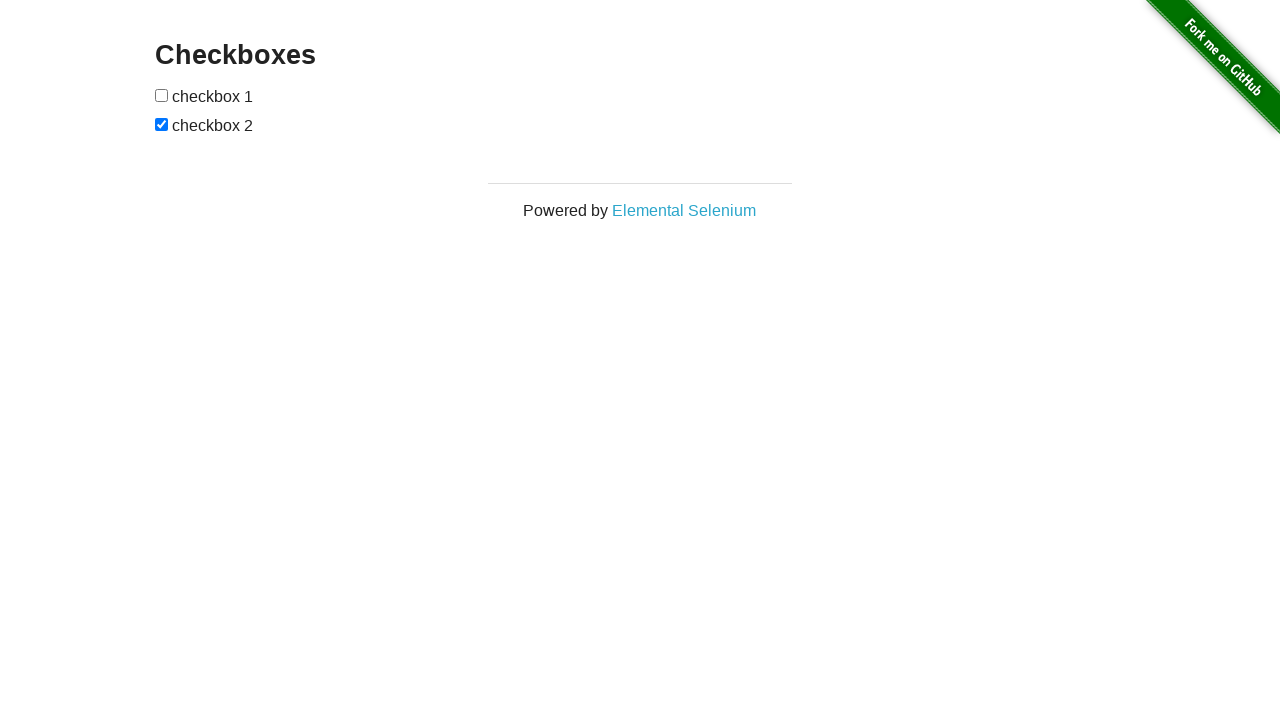

Verified first checkbox is initially unchecked
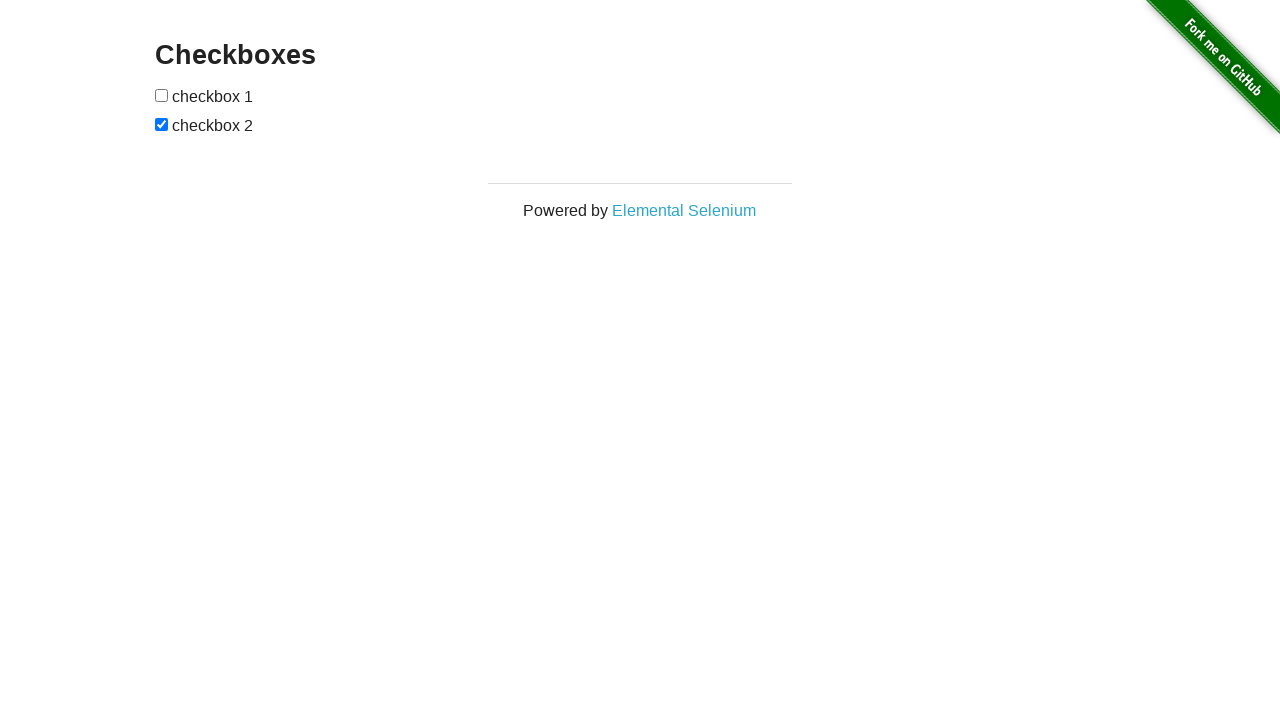

Checked the first checkbox at (162, 95) on input[type='checkbox'] >> nth=0
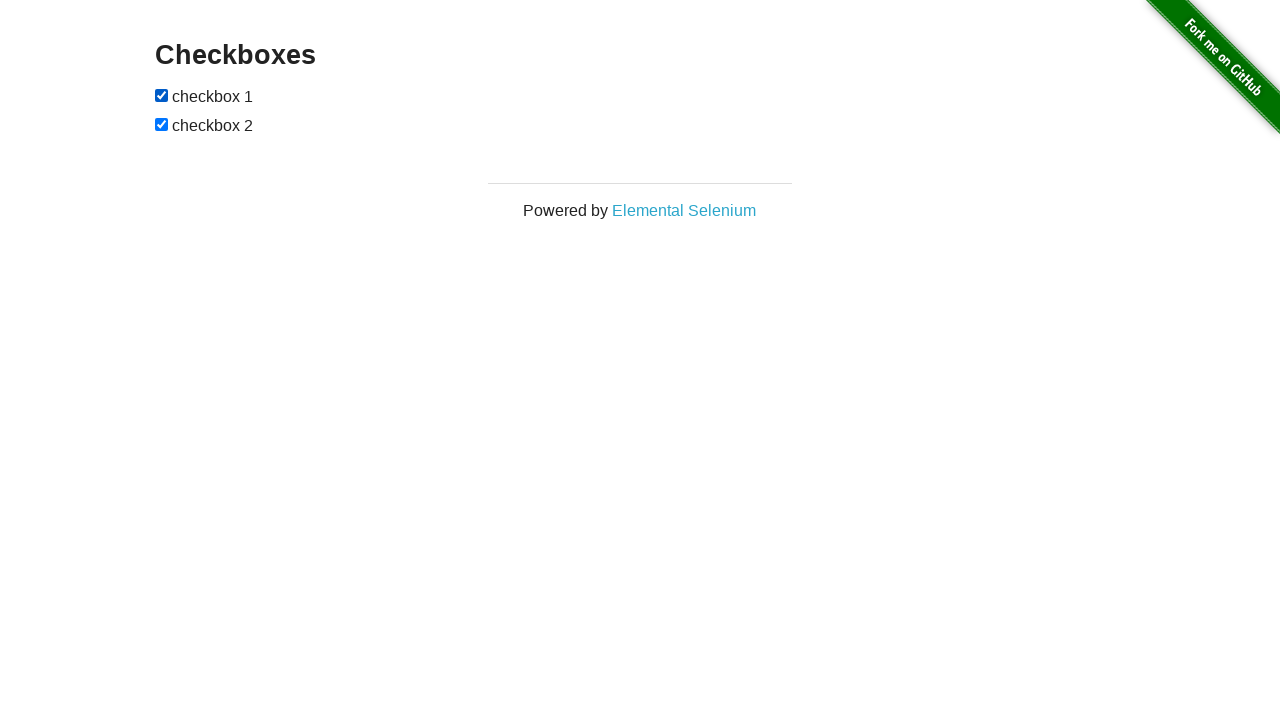

Verified first checkbox is now checked
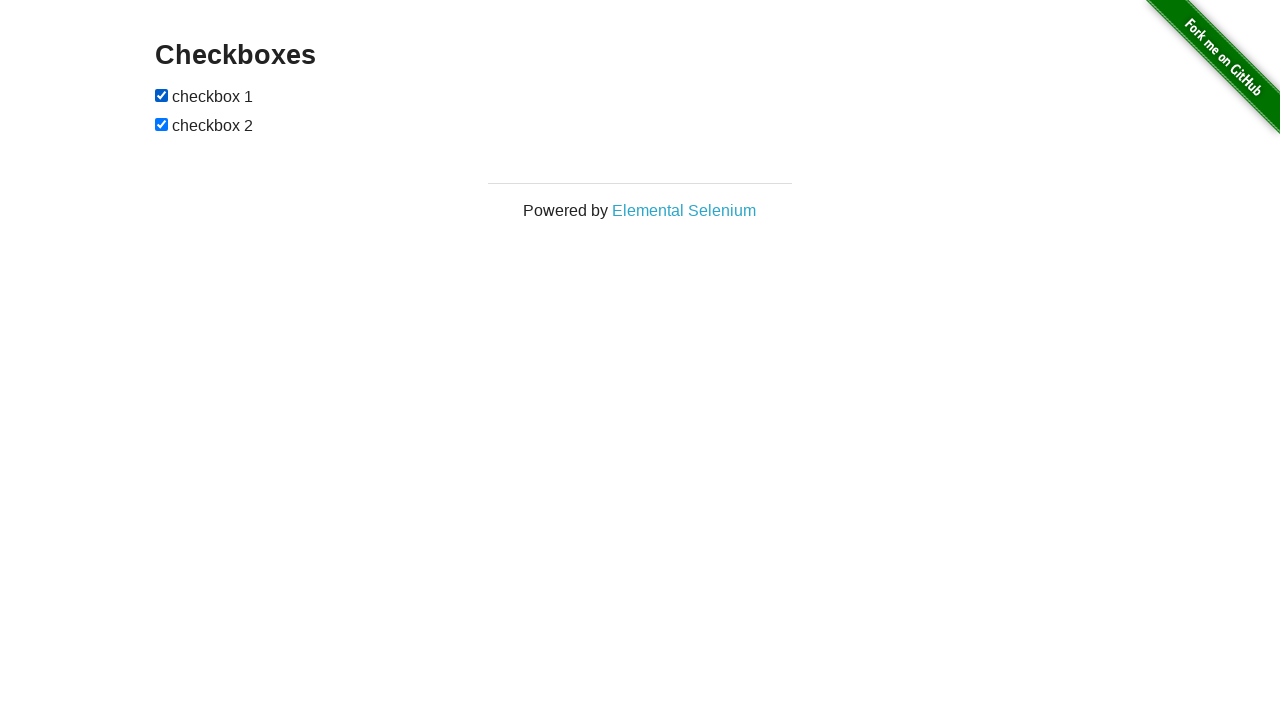

Verified second checkbox is checked by default
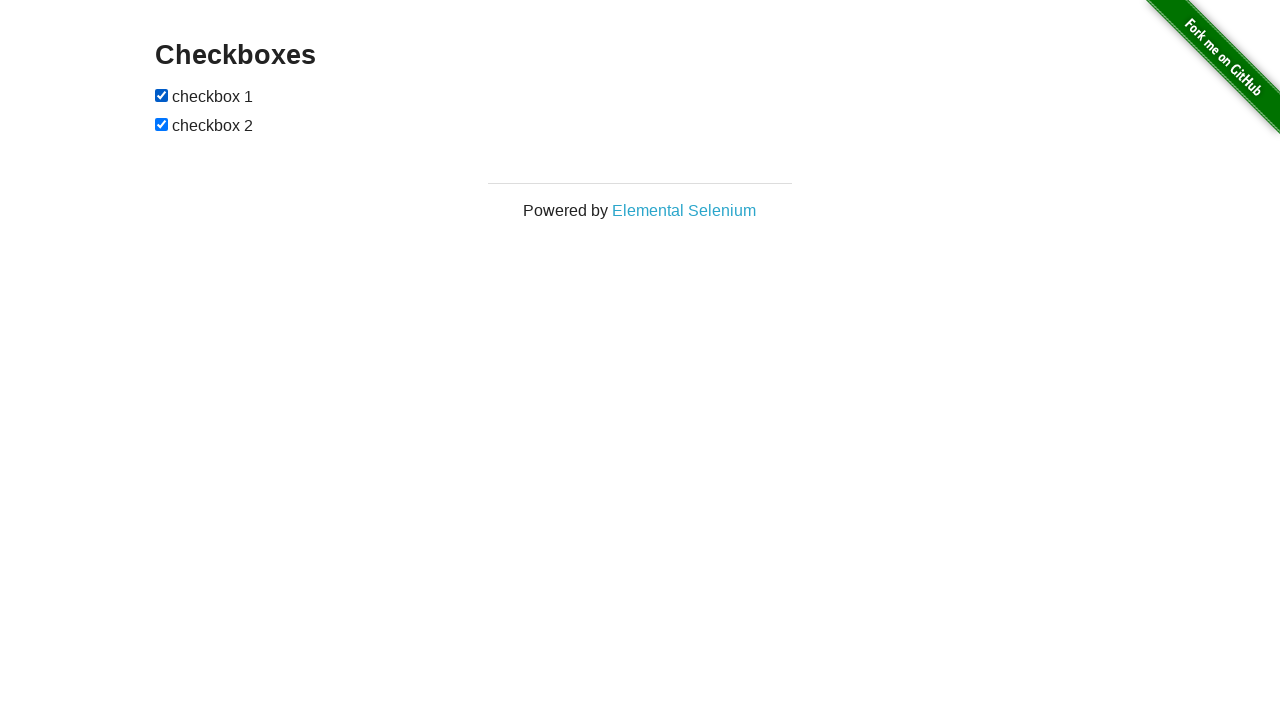

Unchecked the second checkbox at (162, 124) on input[type='checkbox'] >> nth=1
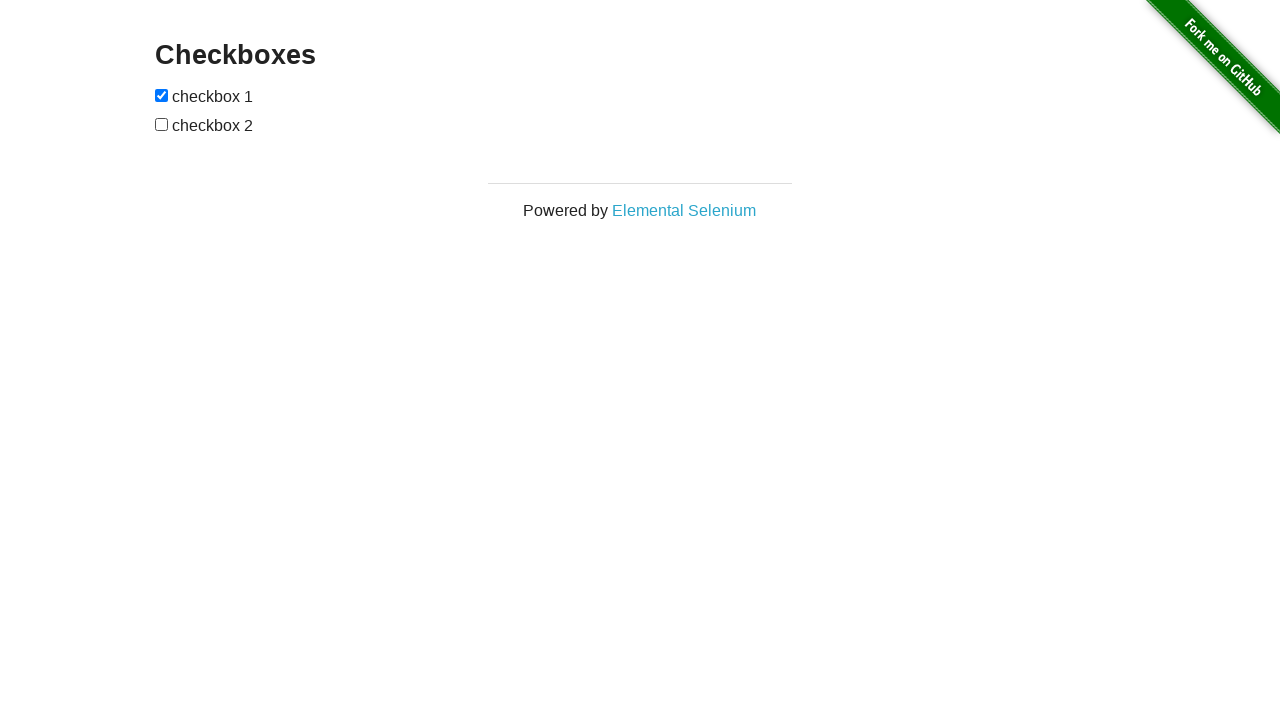

Verified second checkbox is now unchecked
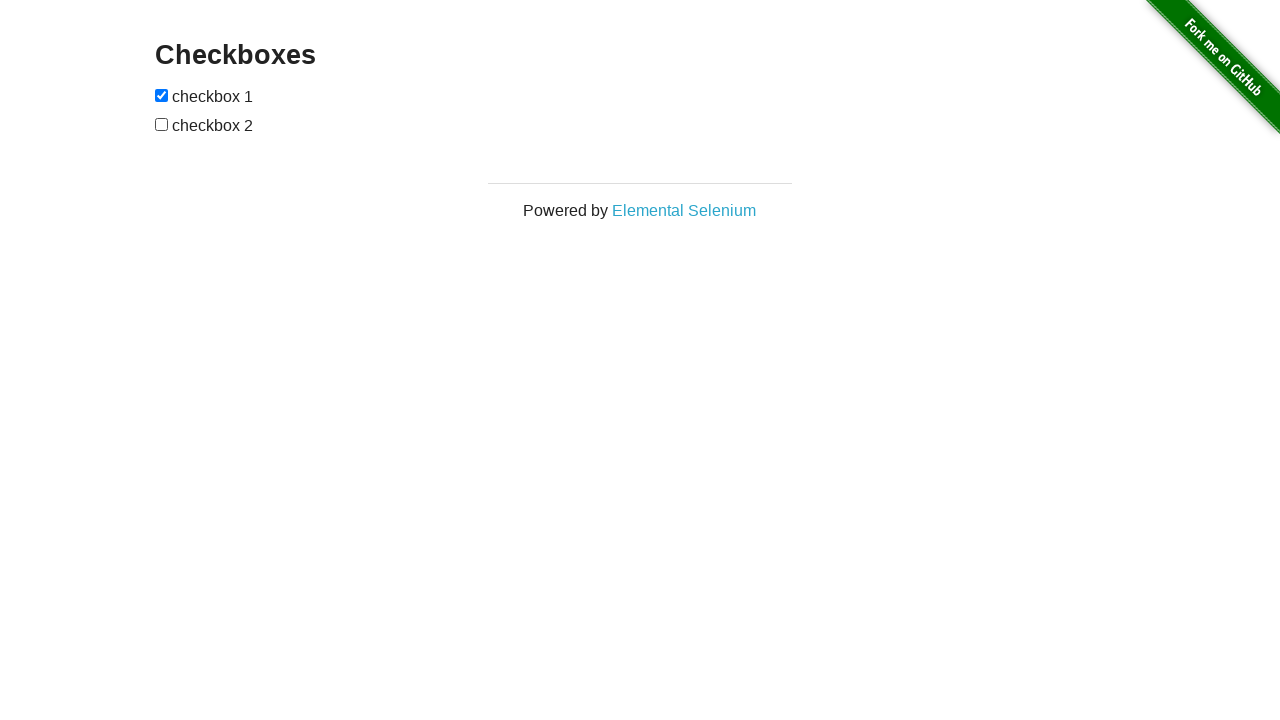

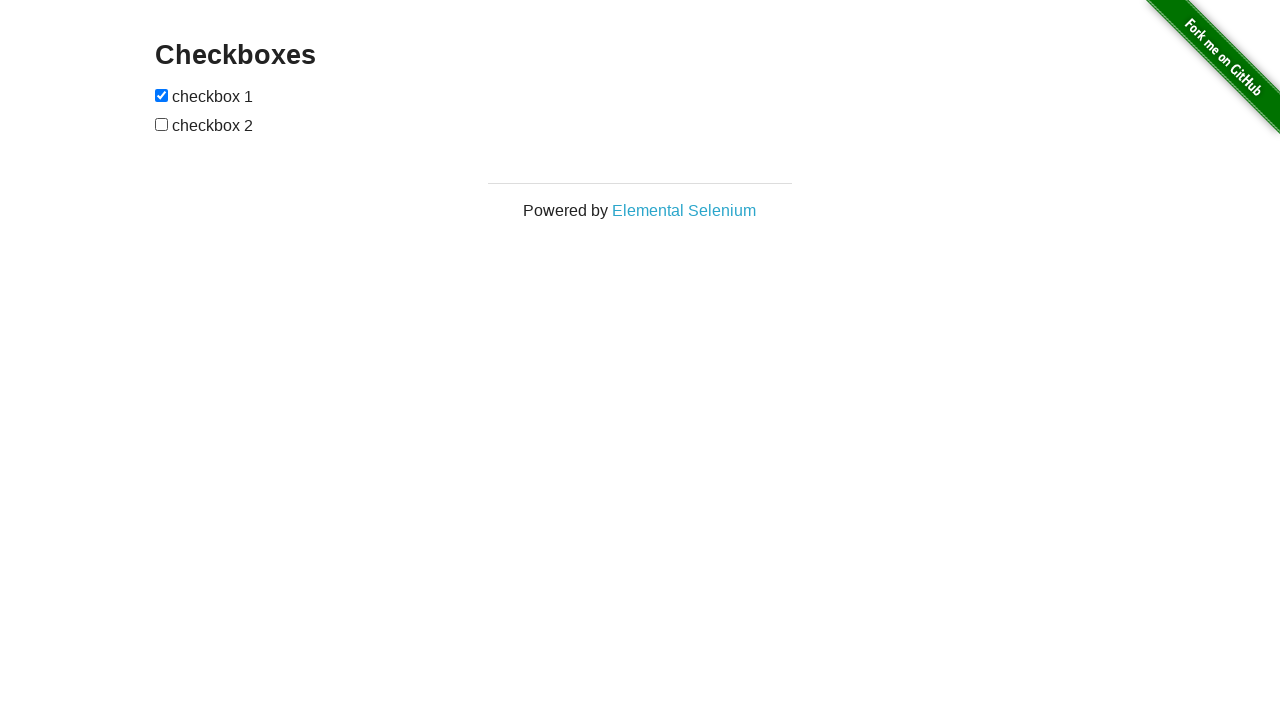